Tests the Exit Intent page modal by navigating to the page and triggering the modal window to appear

Starting URL: https://the-internet.herokuapp.com/

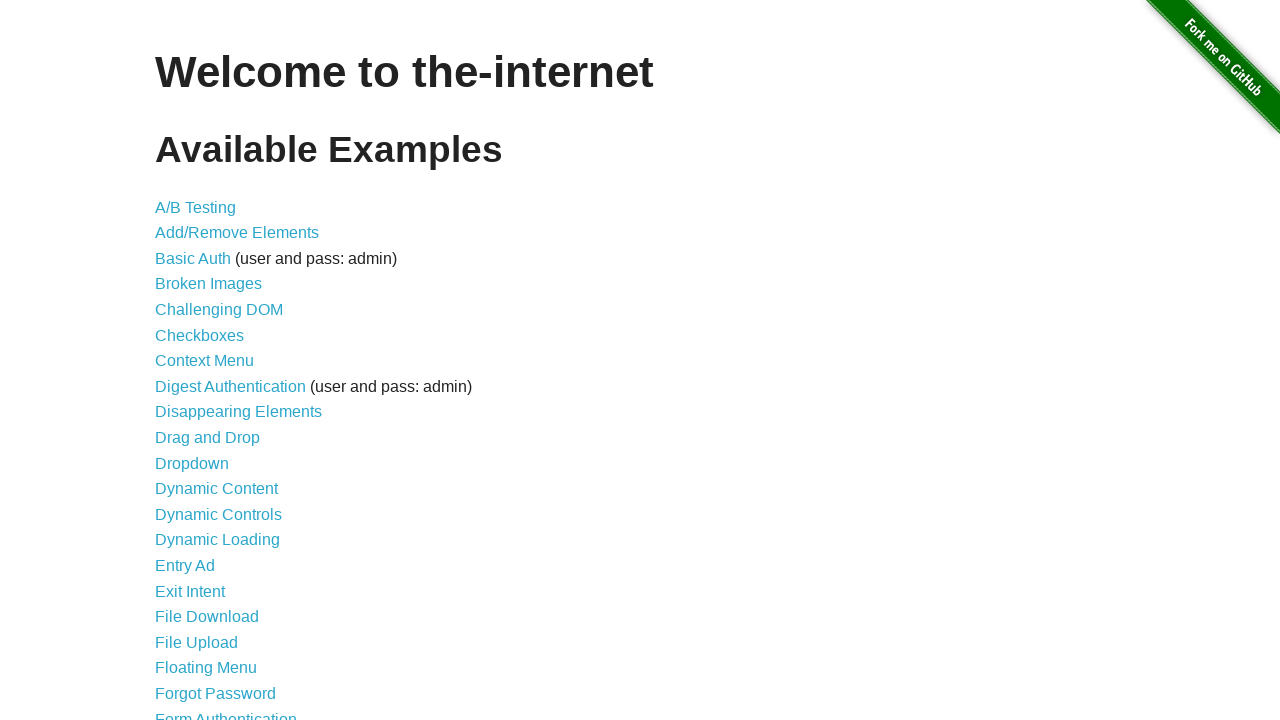

Waited for floating menu link to load
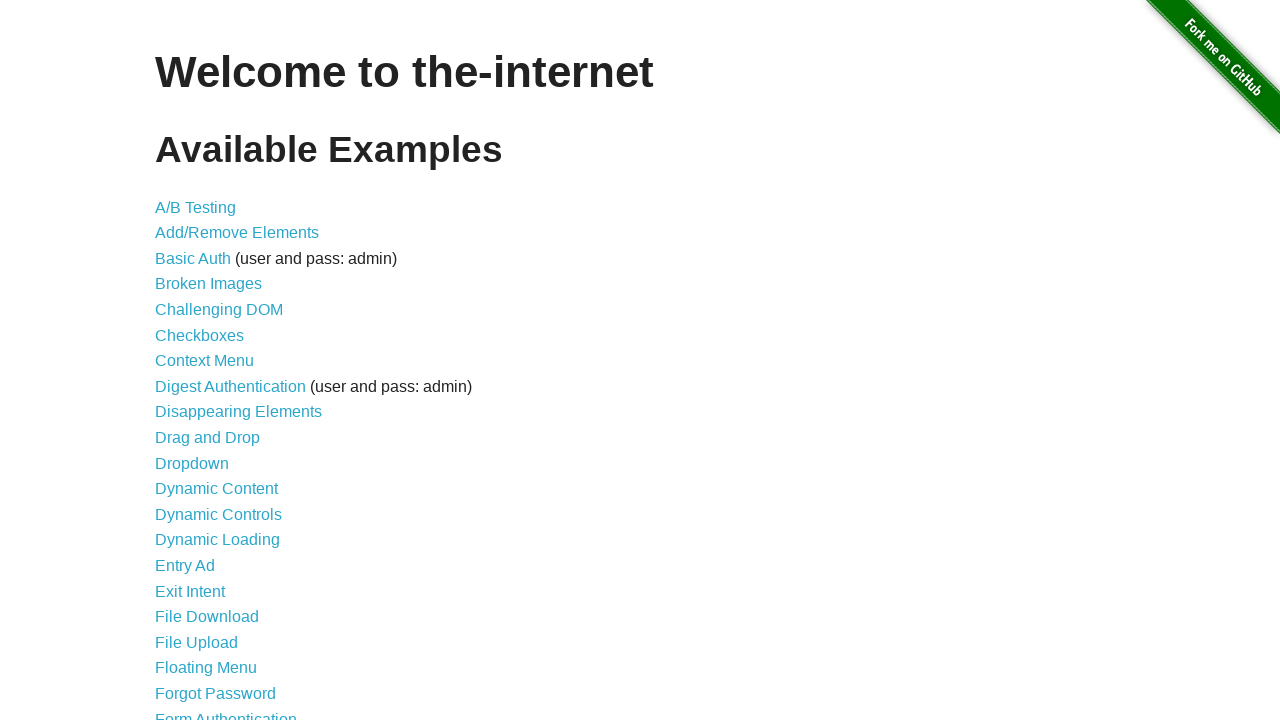

Clicked on Exit Intent link at (190, 591) on xpath=//a [@href='/exit_intent']
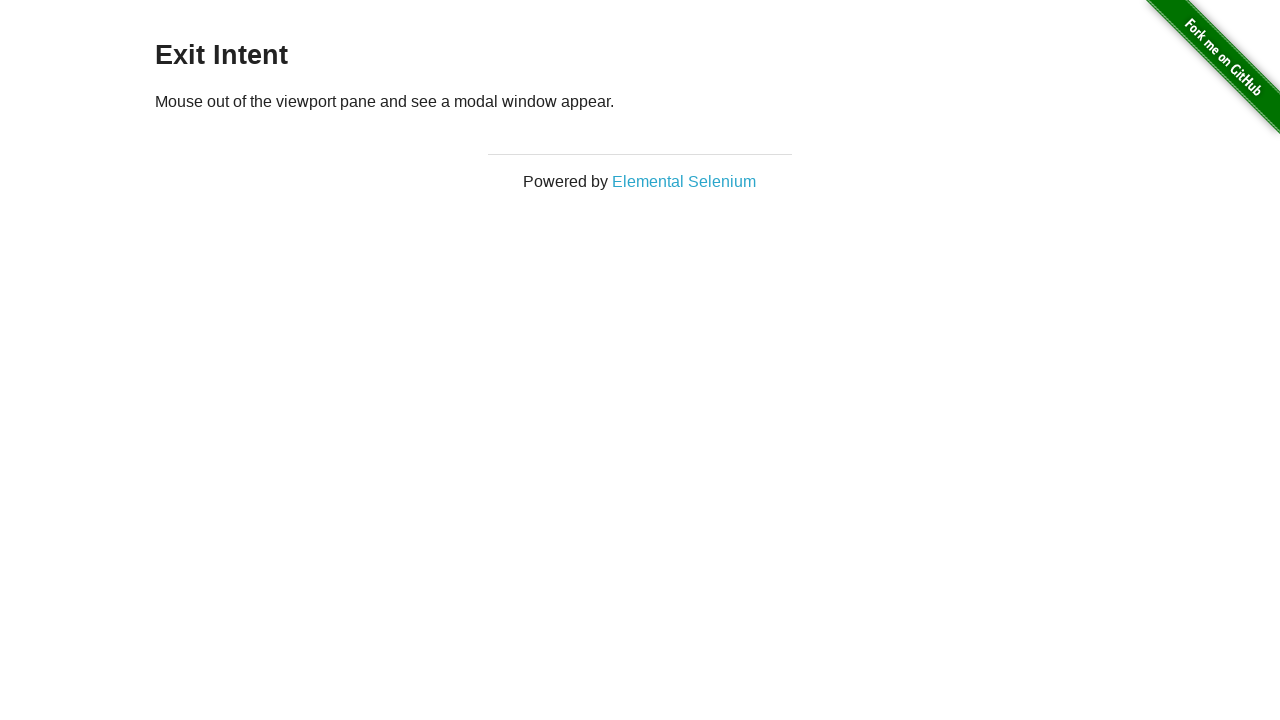

Moved mouse to top-left corner (0, 0) at (0, 0)
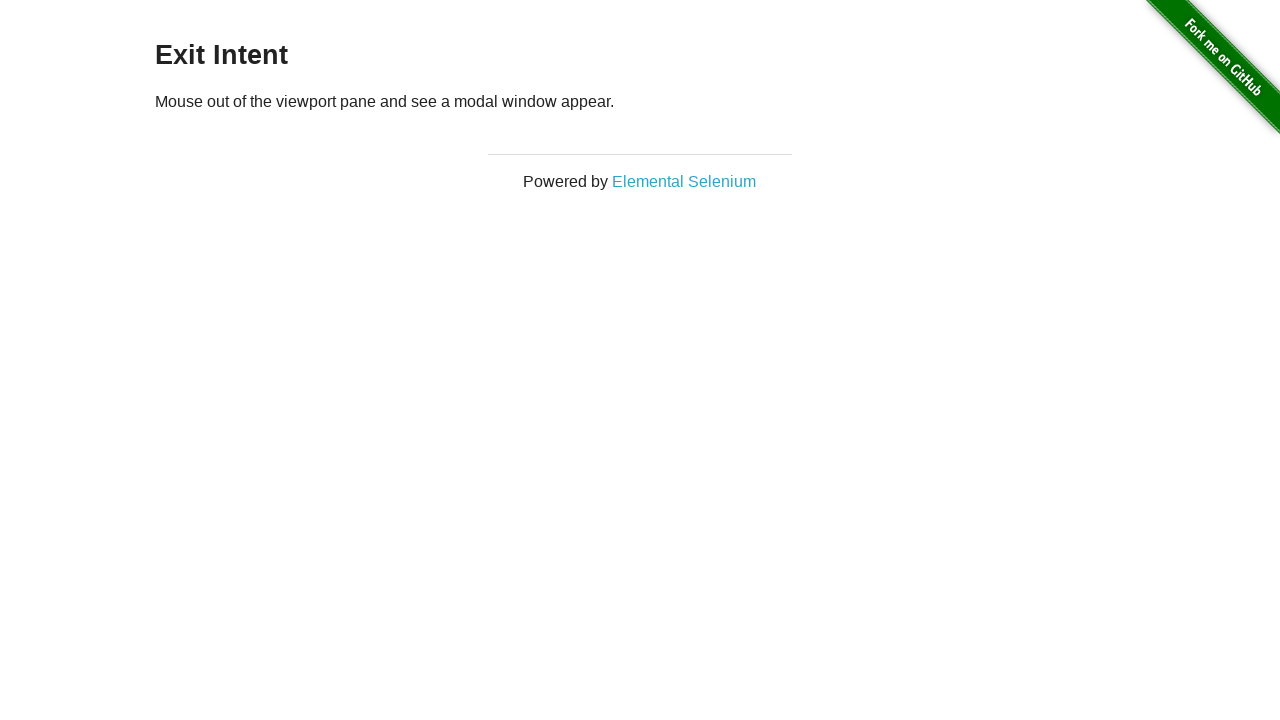

Moved mouse to (500, -100) to trigger exit intent modal at (500, -100)
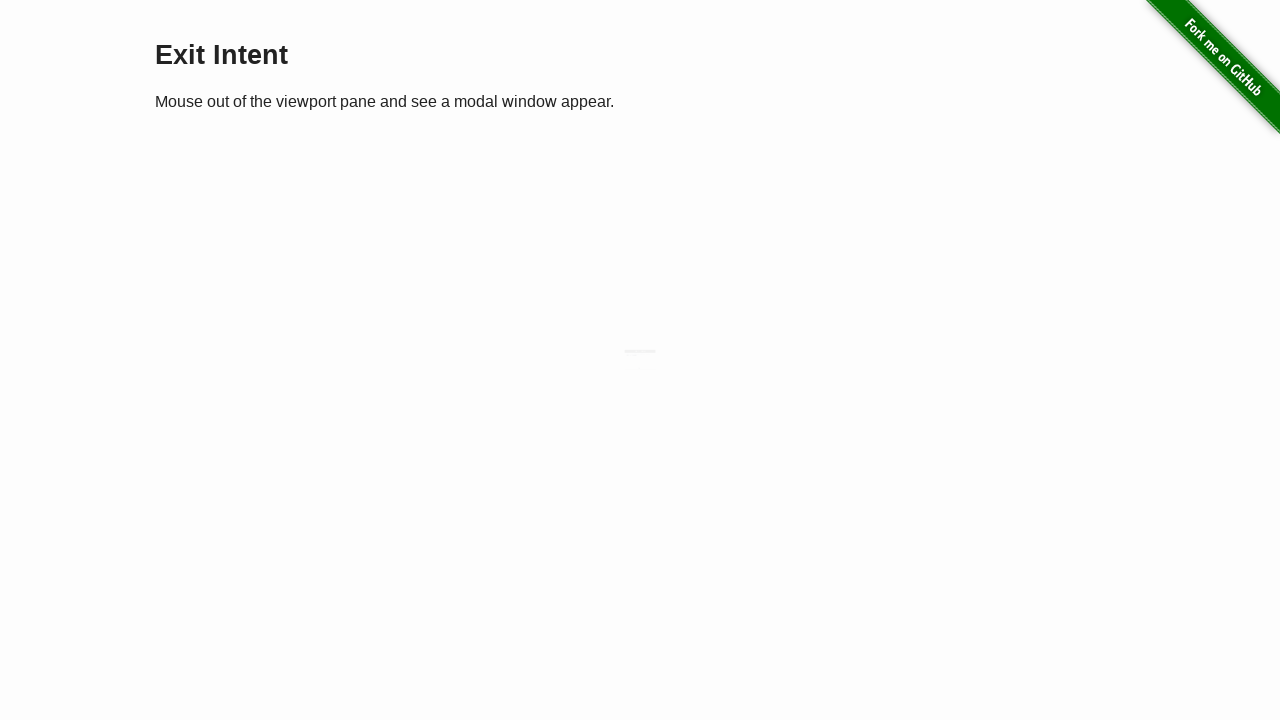

Exit Intent modal appeared with title visible
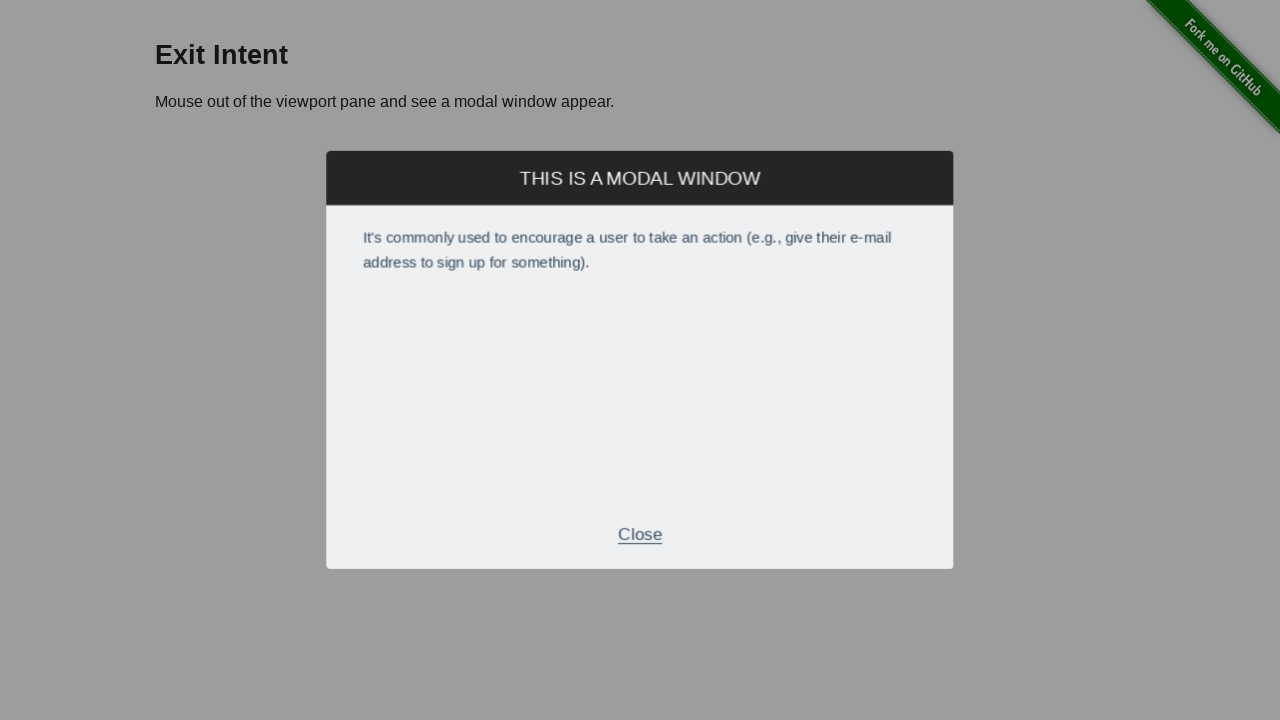

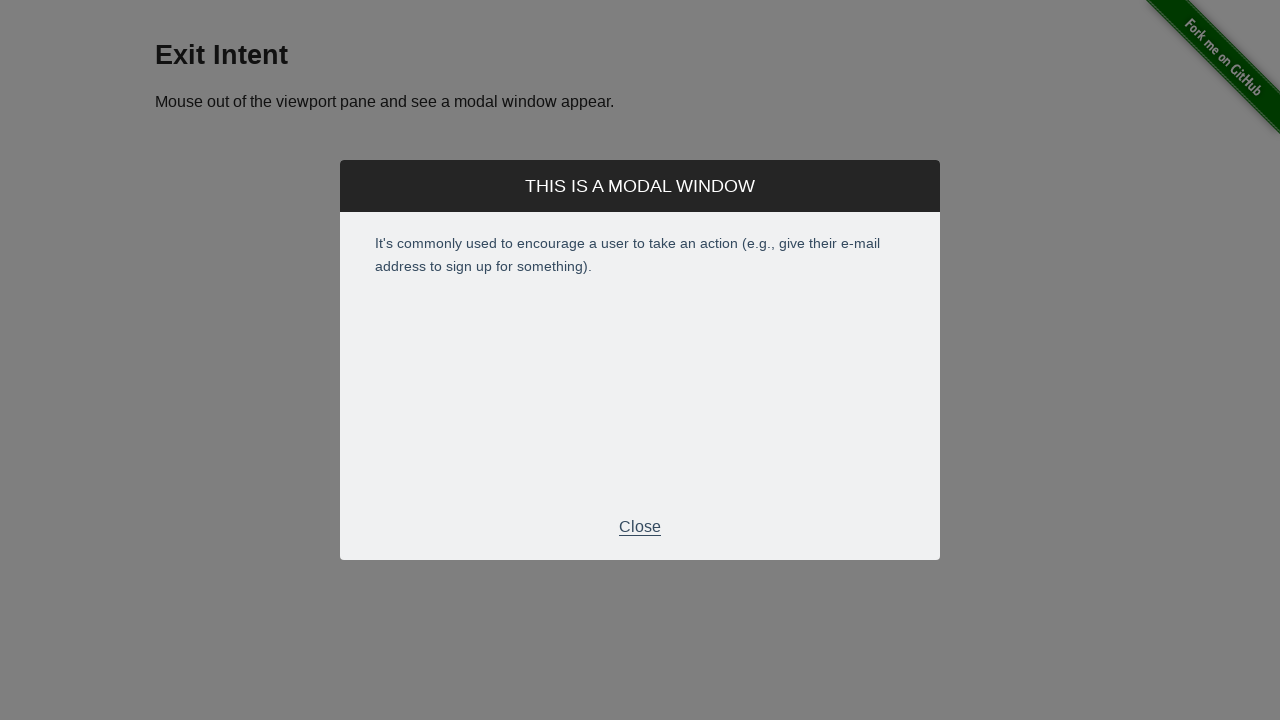